Waits for price to reach $100, clicks Book button, solves a math problem and submits the answer

Starting URL: http://suninjuly.github.io/explicit_wait2.html

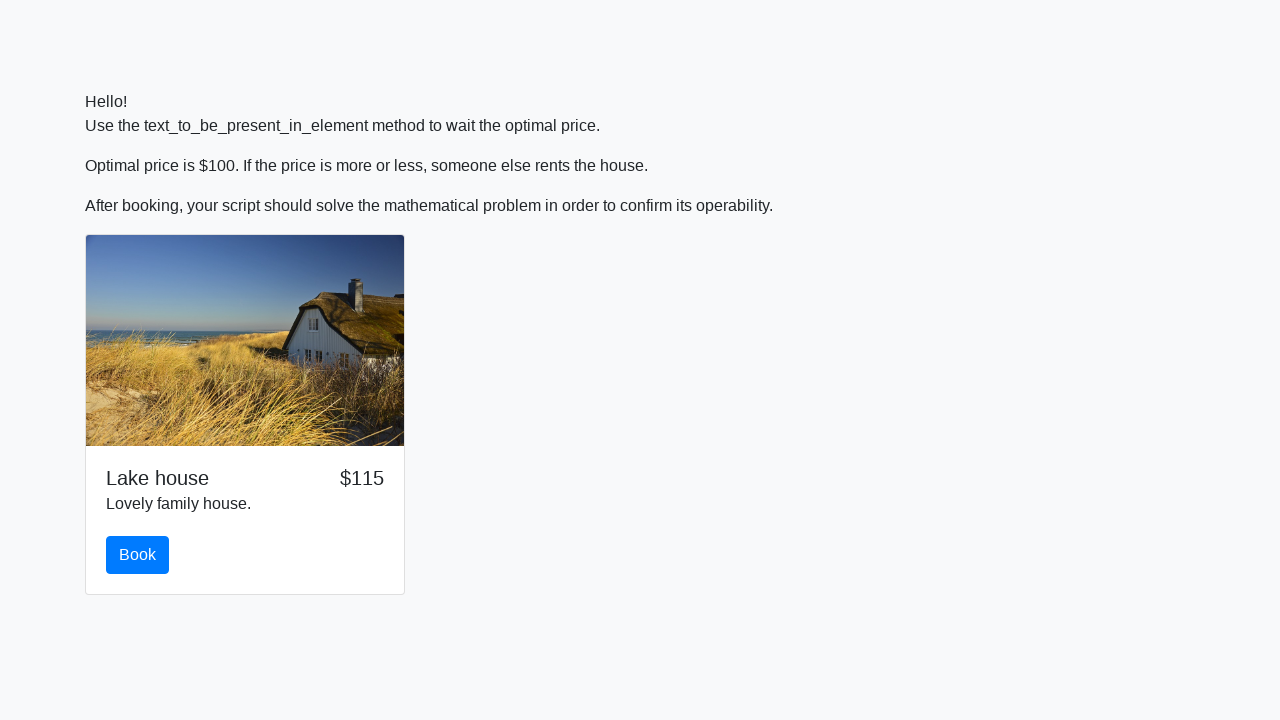

Waited for price to reach $100
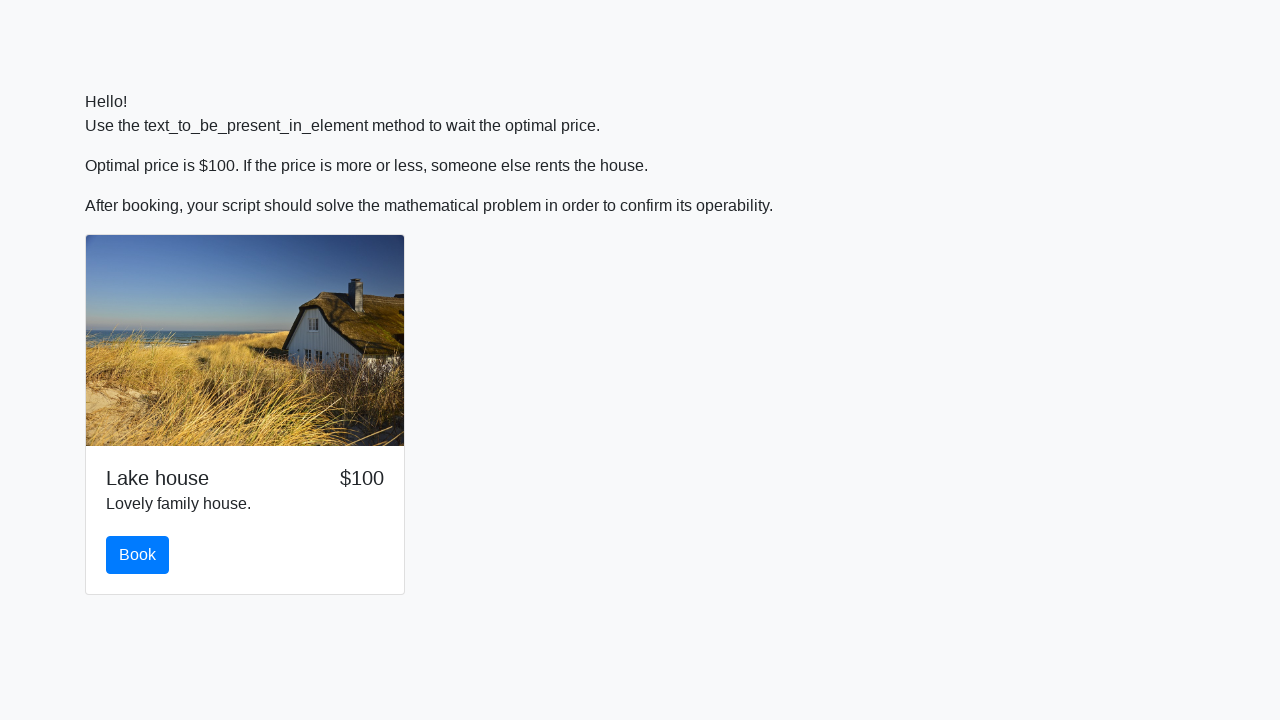

Clicked Book button at (138, 555) on xpath=//button[text()='Book']
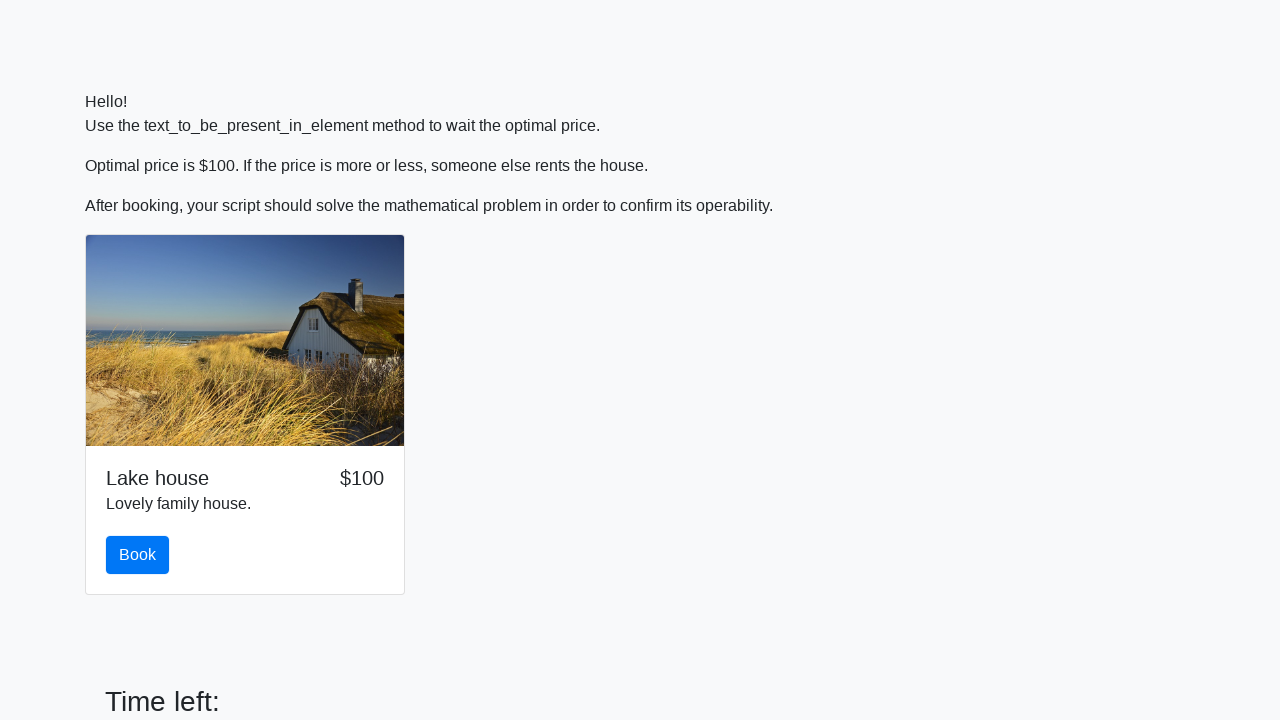

Retrieved input value for calculation: 760
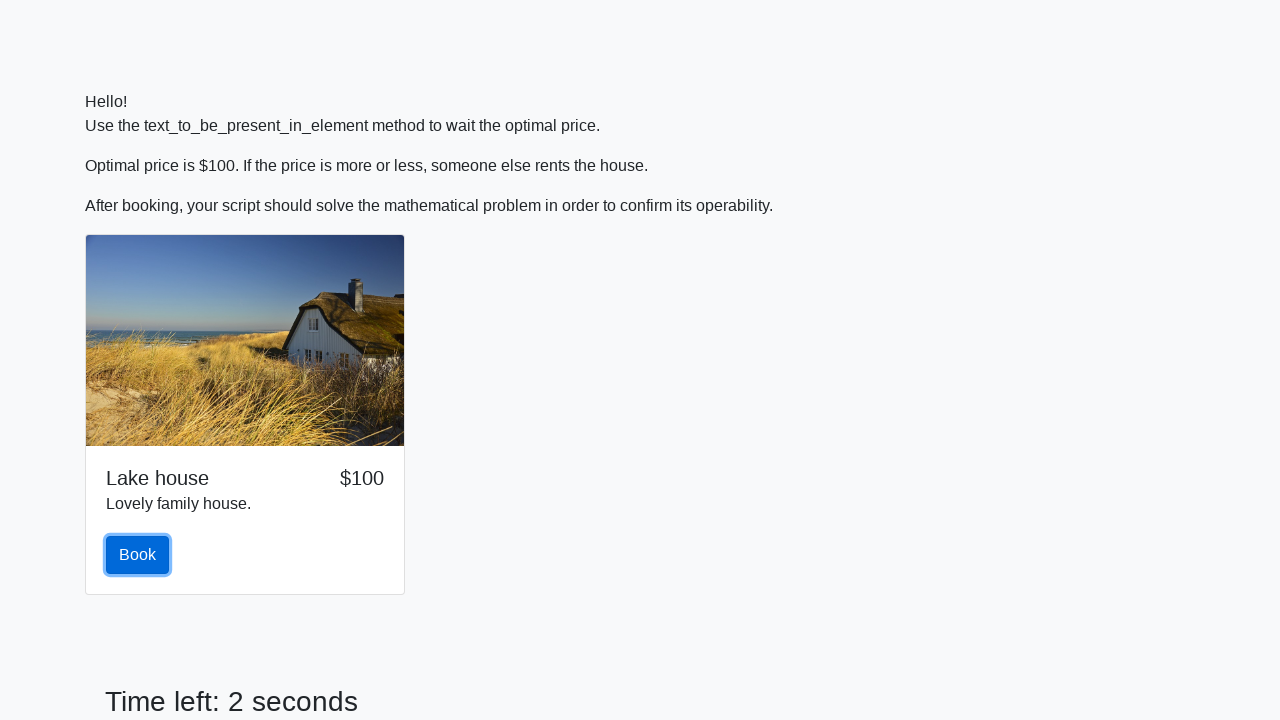

Calculated answer using math formula: 1.1467038342822808
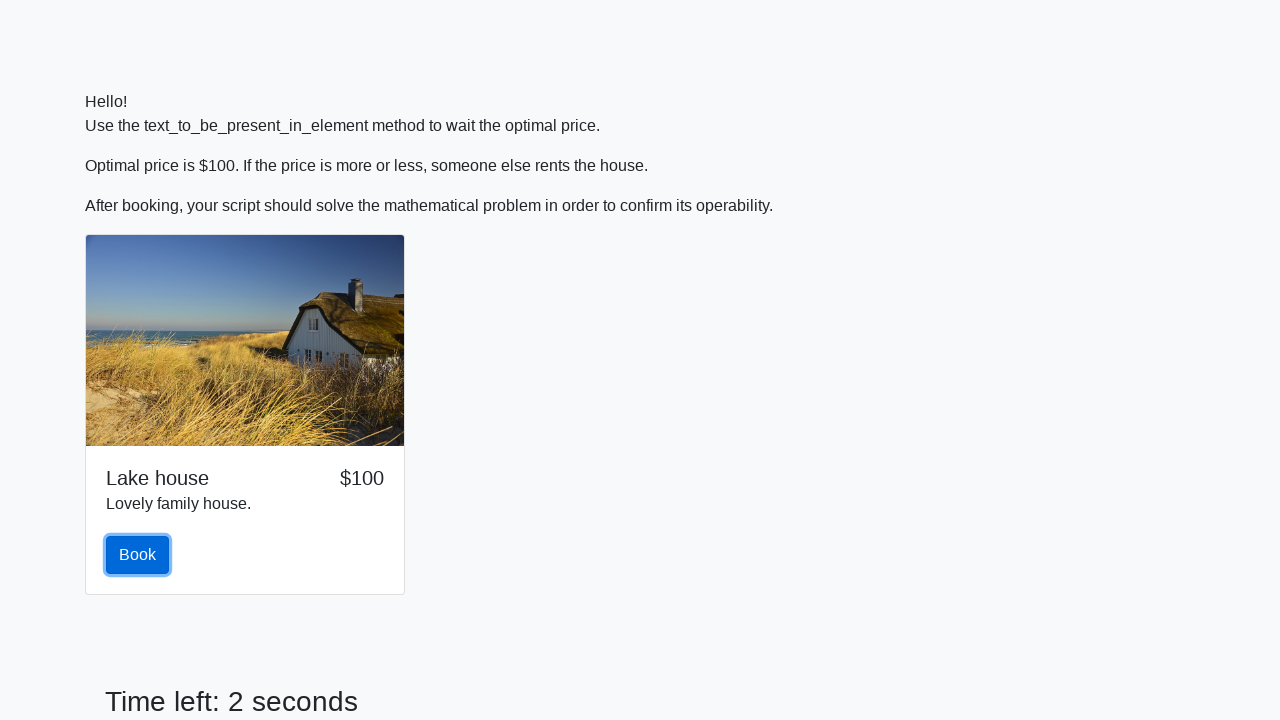

Filled answer field with calculated value: 1.1467038342822808 on #answer
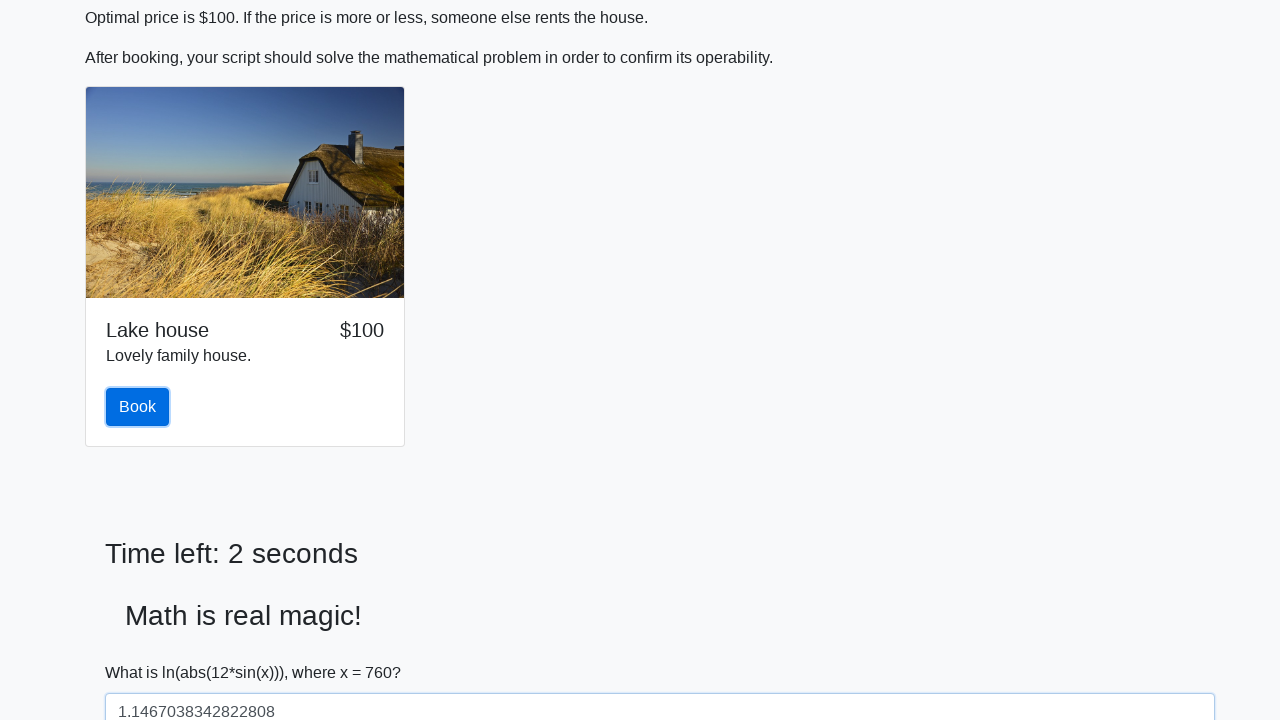

Clicked Submit button to submit the answer at (143, 651) on xpath=//button[text()='Submit']
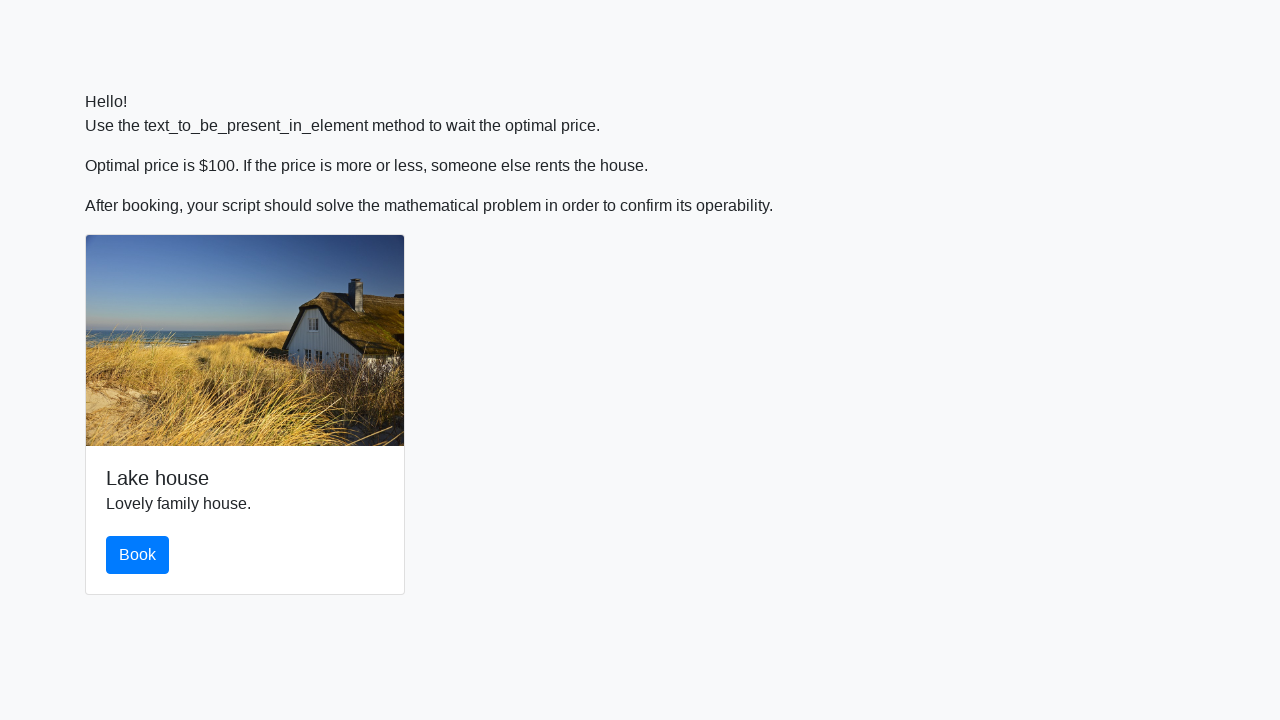

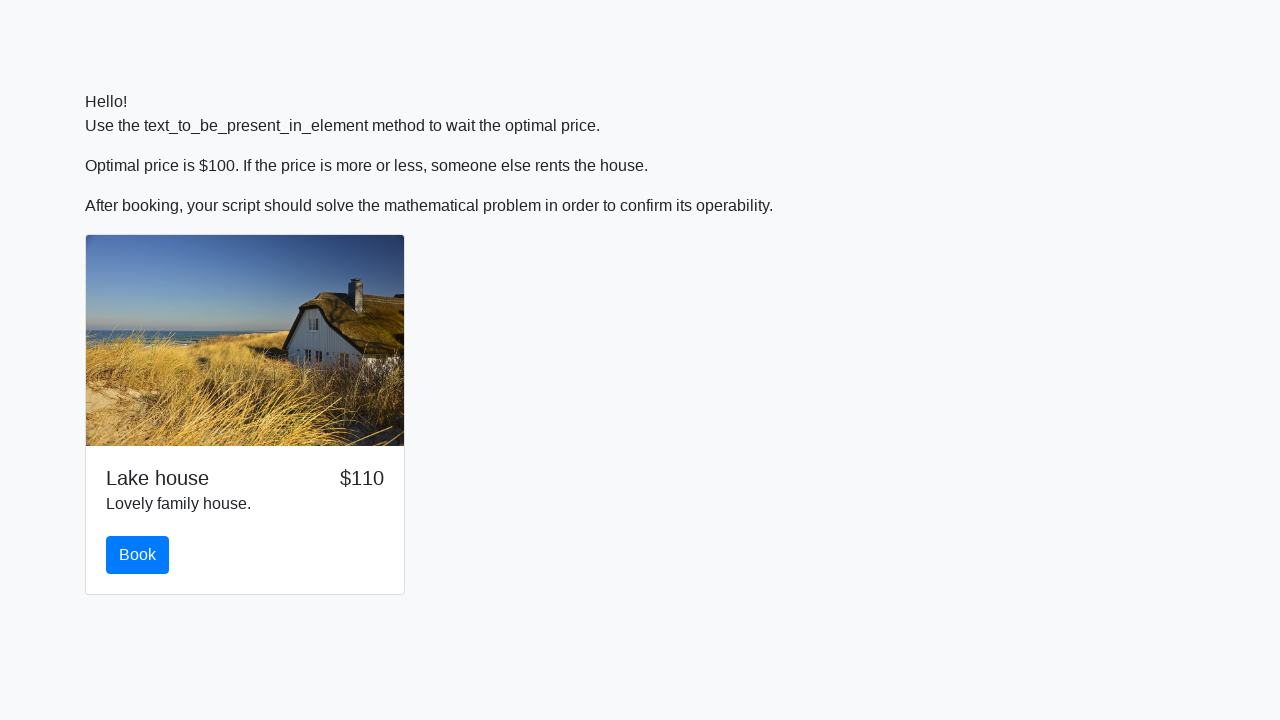